Tests sorting the Due column in ascending order by clicking the column header and verifying the values are sorted from lowest to highest using CSS pseudo-class selectors.

Starting URL: http://the-internet.herokuapp.com/tables

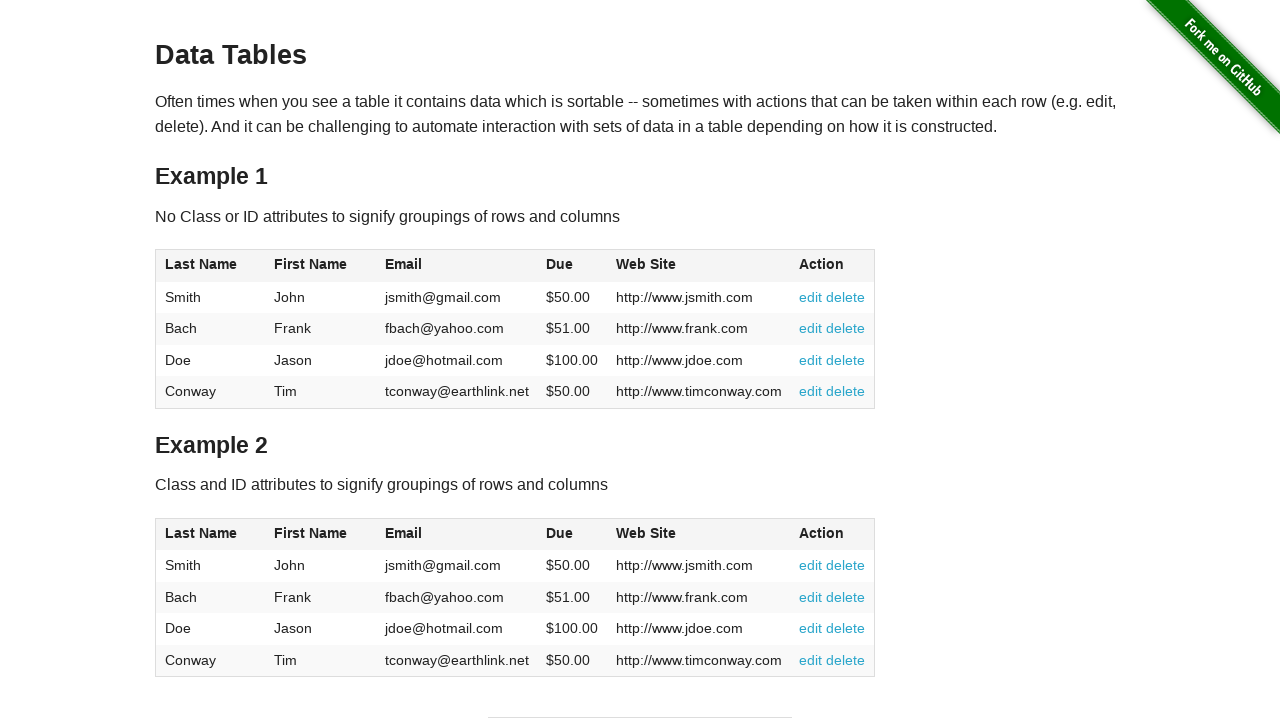

Clicked the Due column header (4th column) to sort ascending at (572, 266) on #table1 thead tr th:nth-child(4)
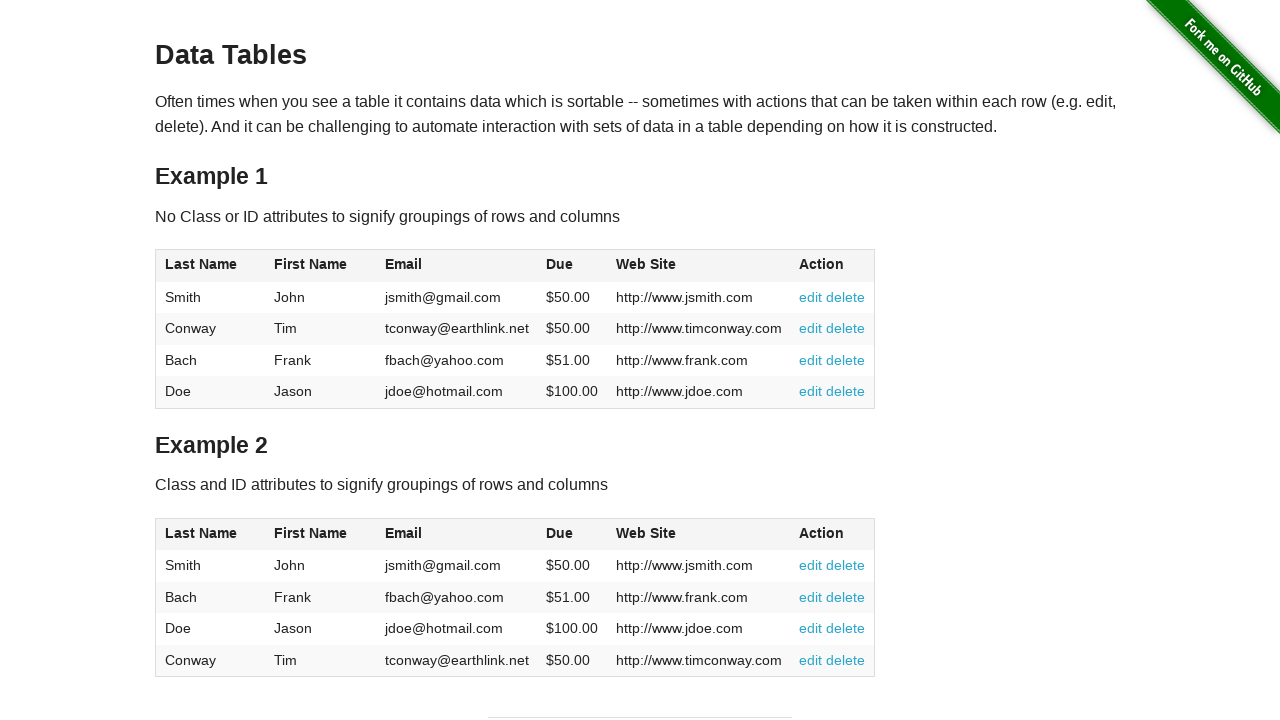

Due column data loaded and verified
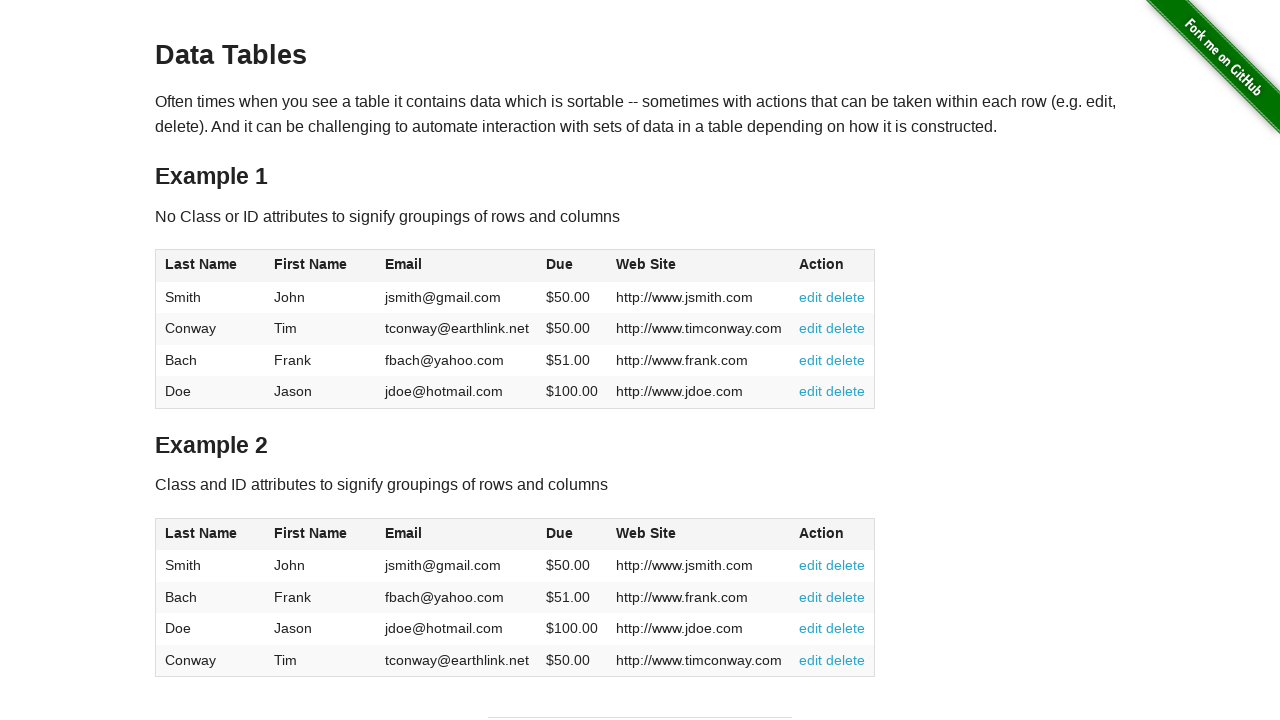

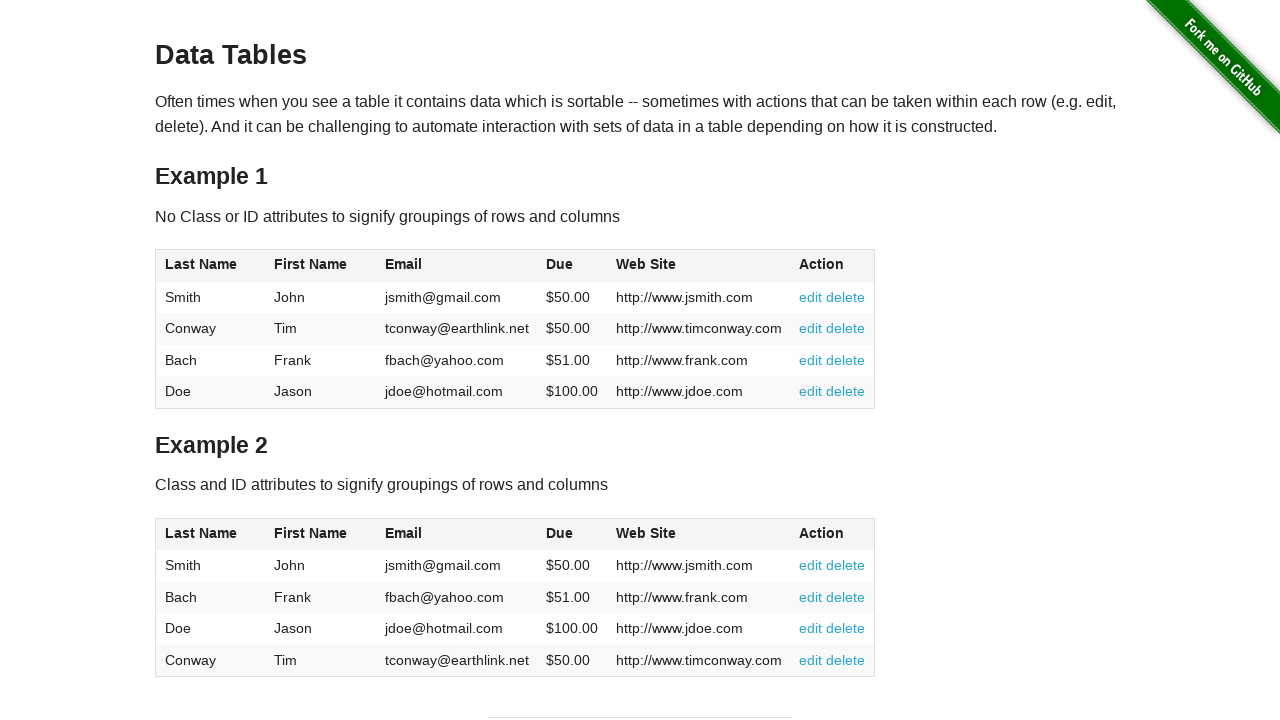